Navigates to Rahul Shetty Academy website and verifies the page title matches expected value

Starting URL: https://rahulshettyacademy.com

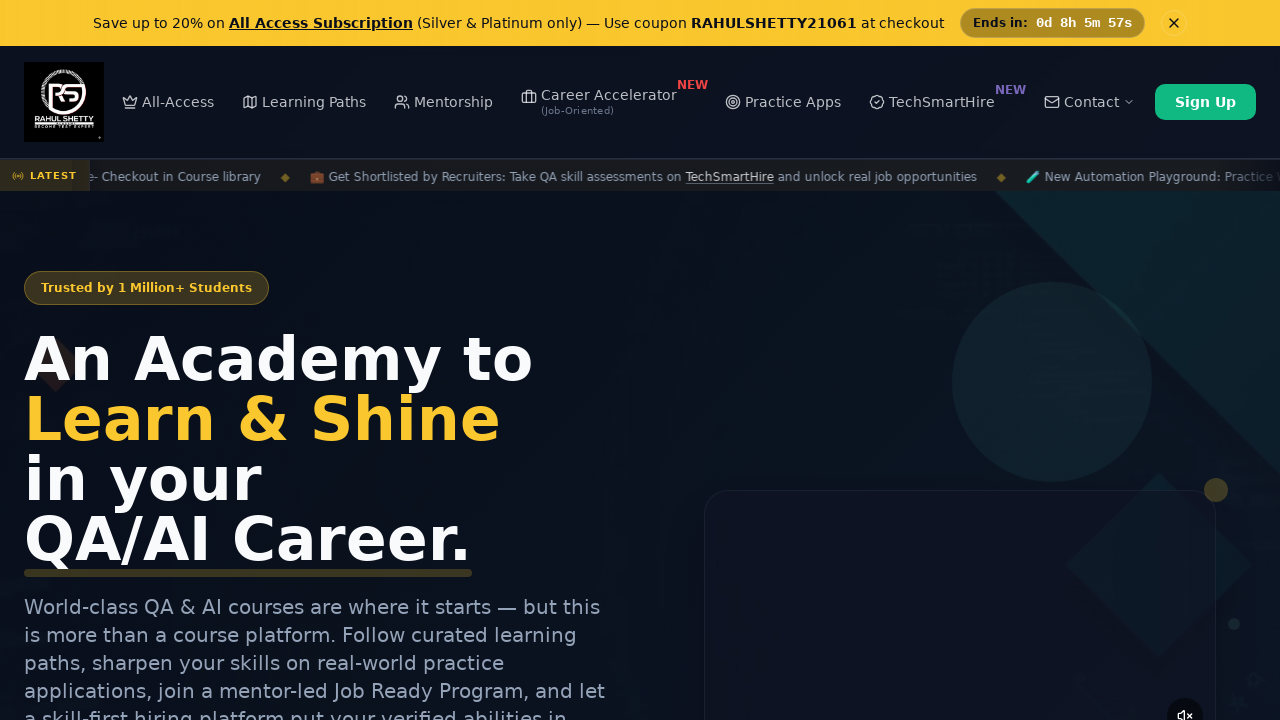

Waited for page to reach domcontentloaded state
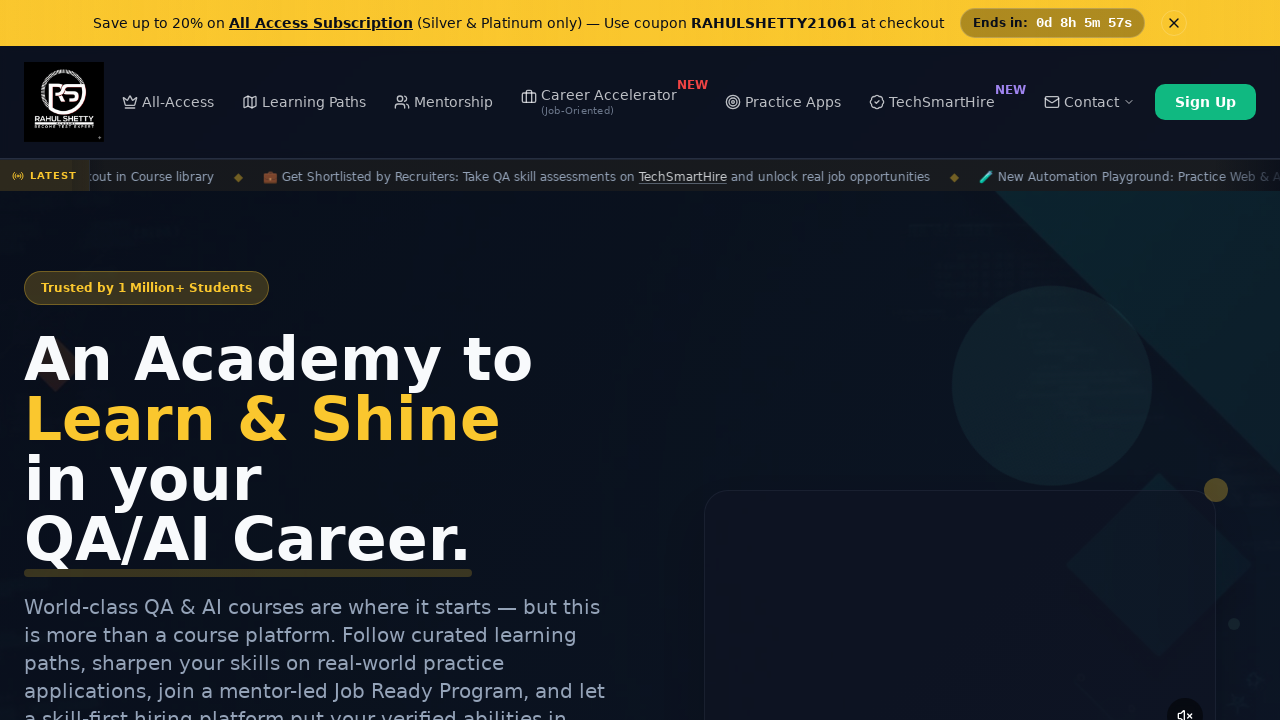

Verified page title contains 'Rahul Shetty Academy'
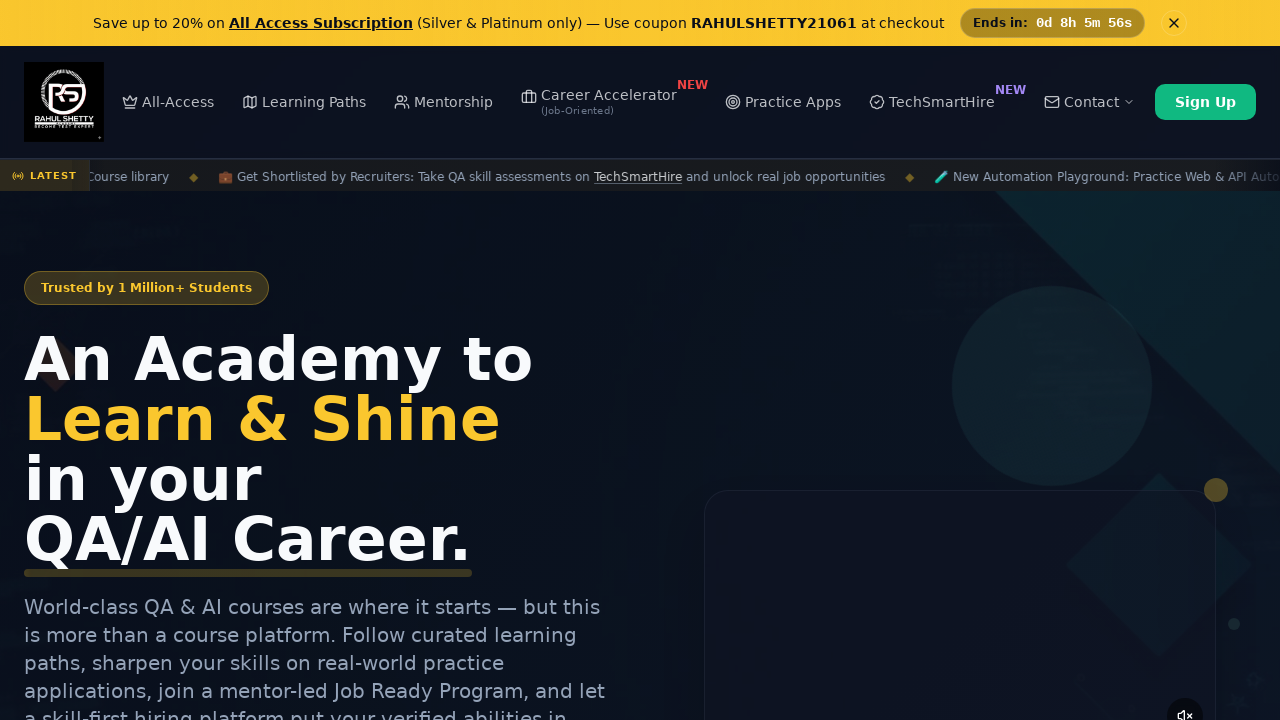

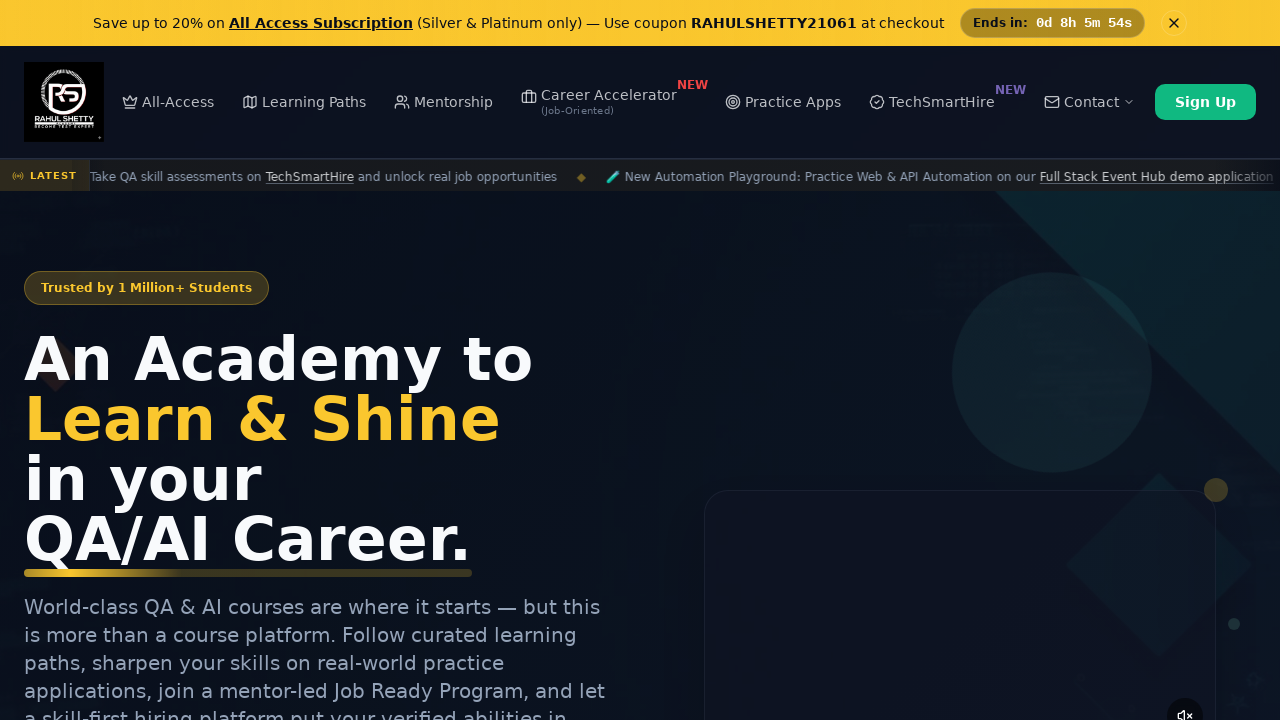